Tests jQuery UI datepicker functionality by opening the calendar, verifying today's date is highlighted, selecting a date 8 days in the future (navigating to next month if necessary), and verifying the selection is correctly applied.

Starting URL: https://jqueryui.com/datepicker/

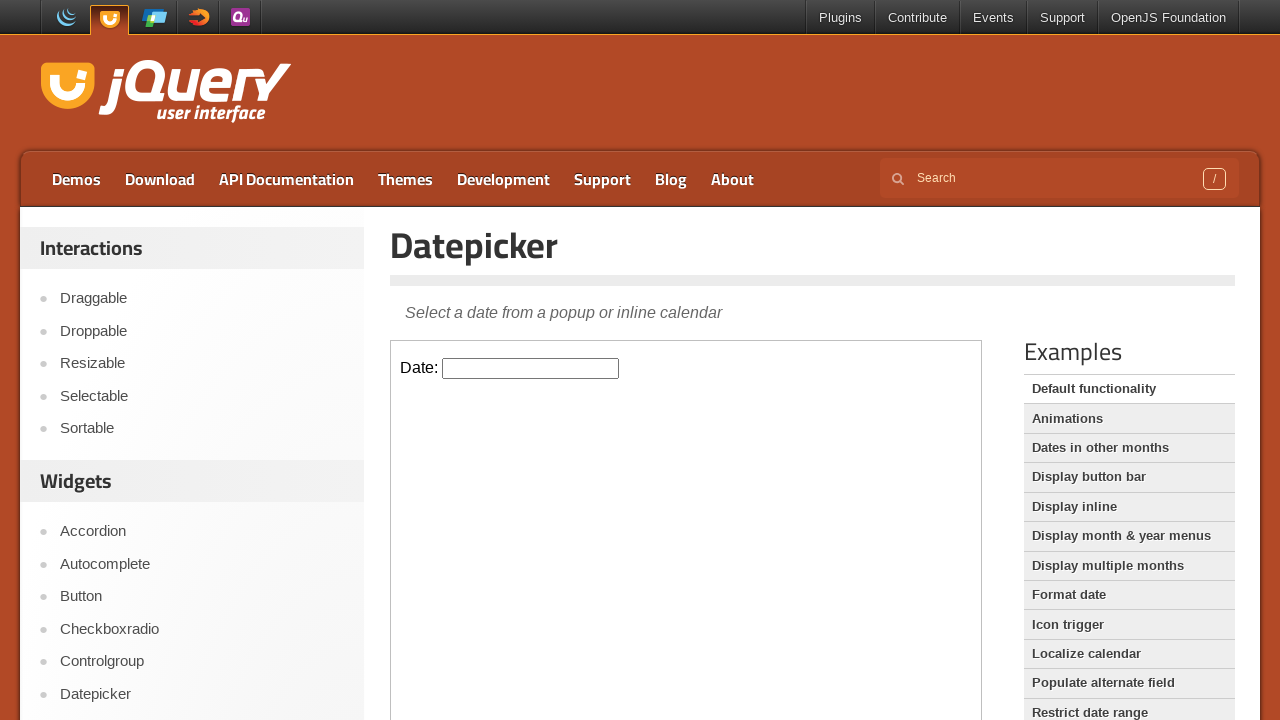

Located iframe containing the datepicker
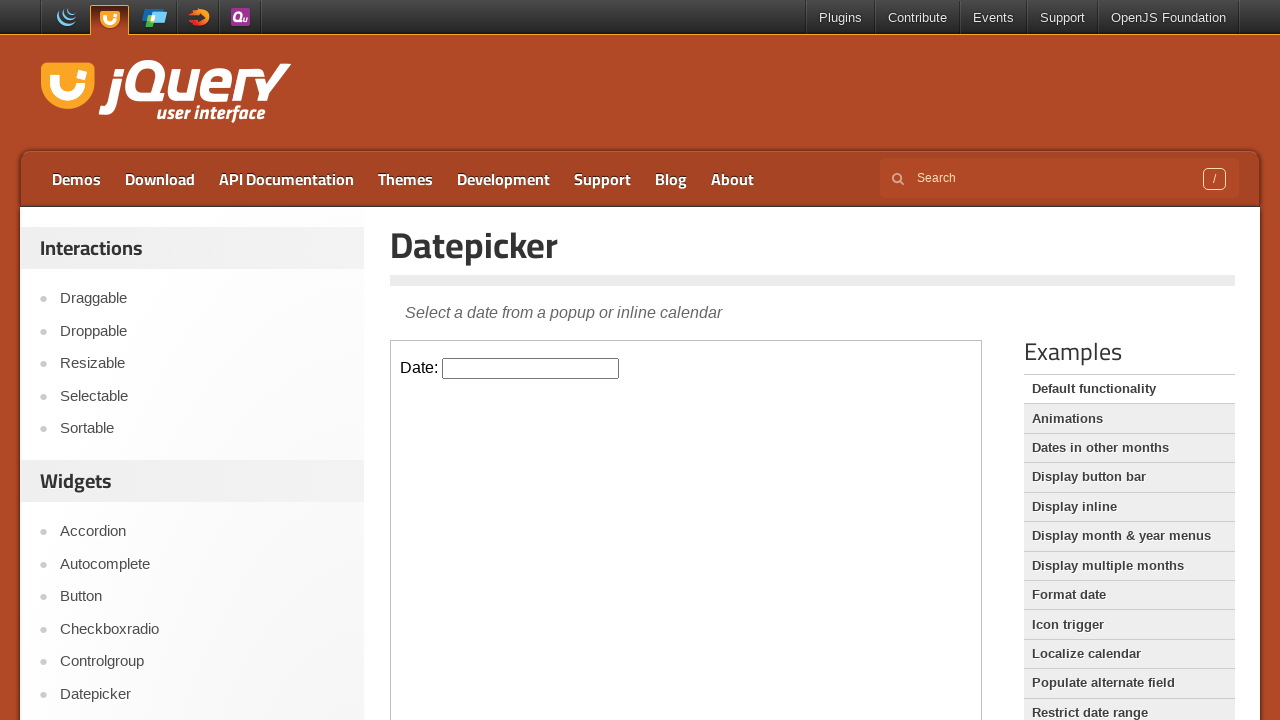

Clicked datepicker input to open the calendar at (531, 368) on iframe >> internal:control=enter-frame >> input#datepicker
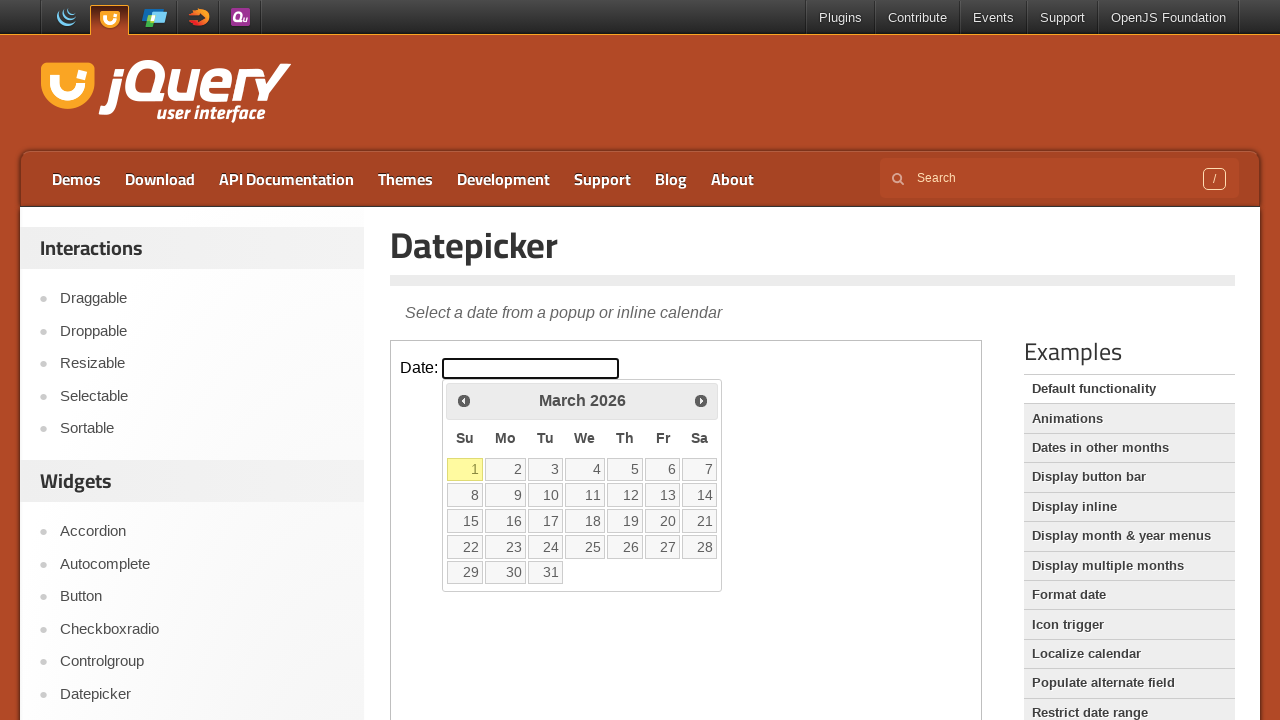

Calendar appeared and is now visible
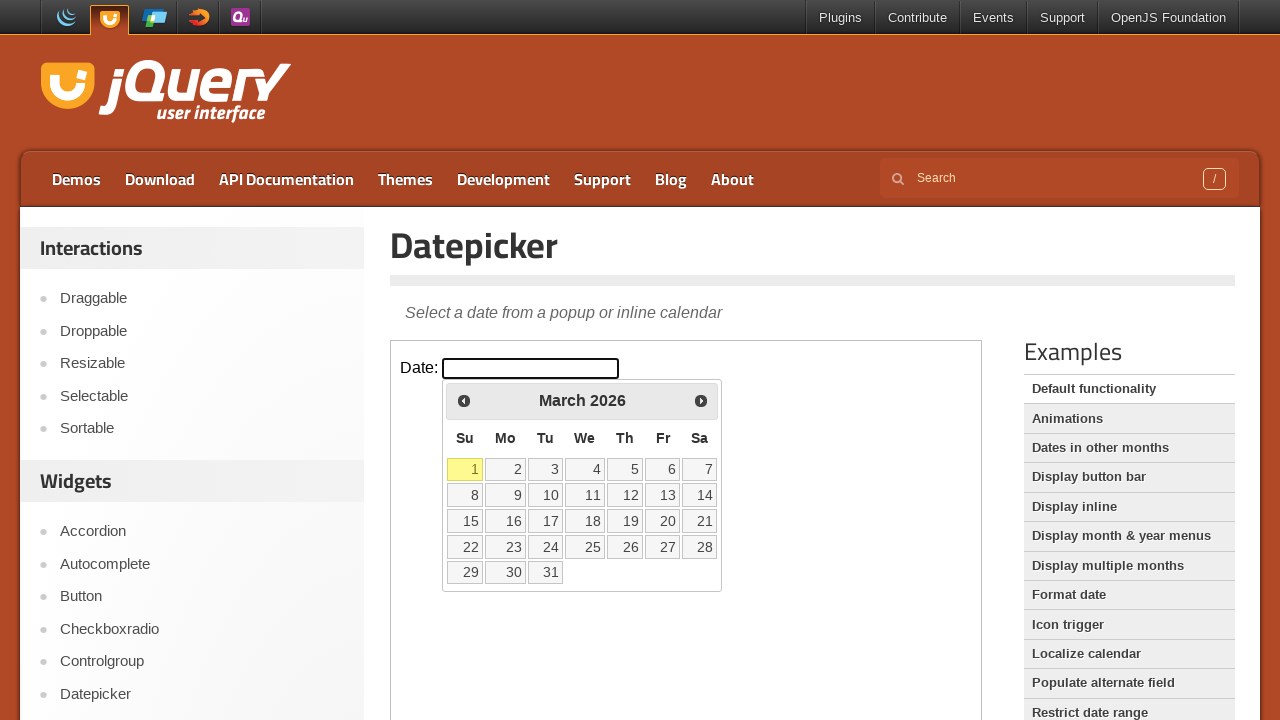

Calculated future date: 2026-03-09 (day 9)
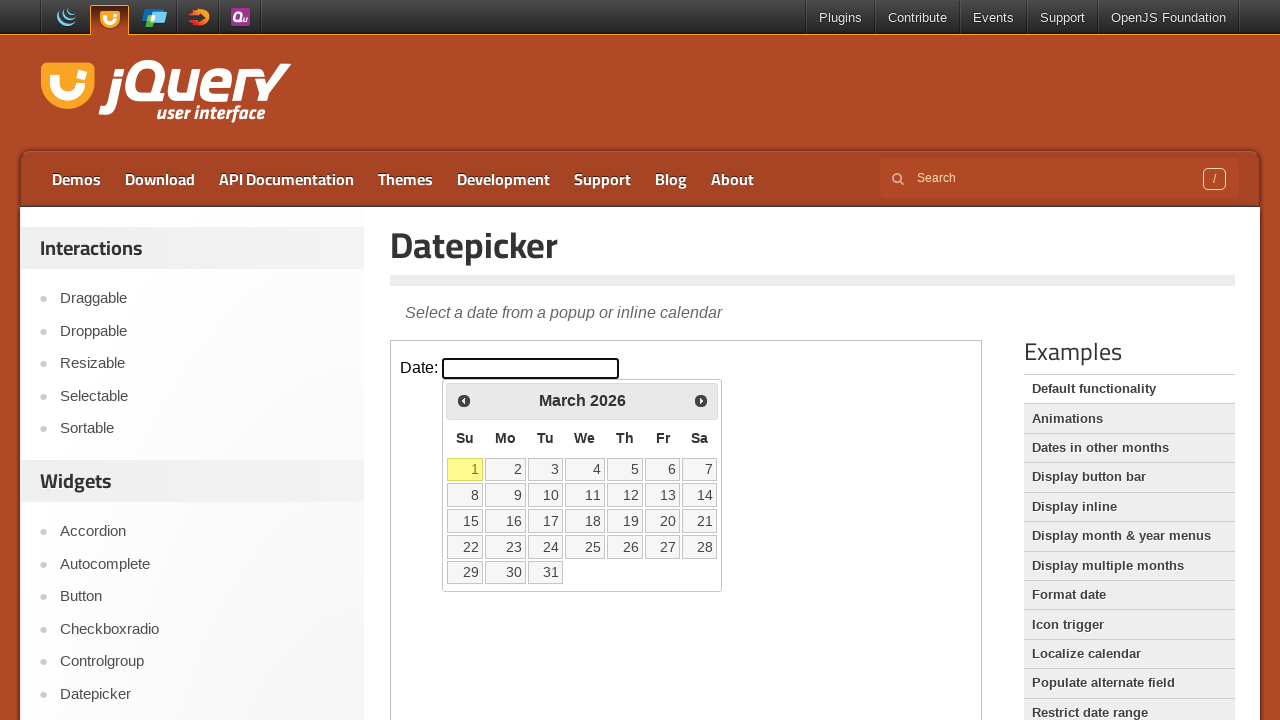

Clicked on day 9 in the calendar at (506, 495) on iframe >> internal:control=enter-frame >> [data-date='9']
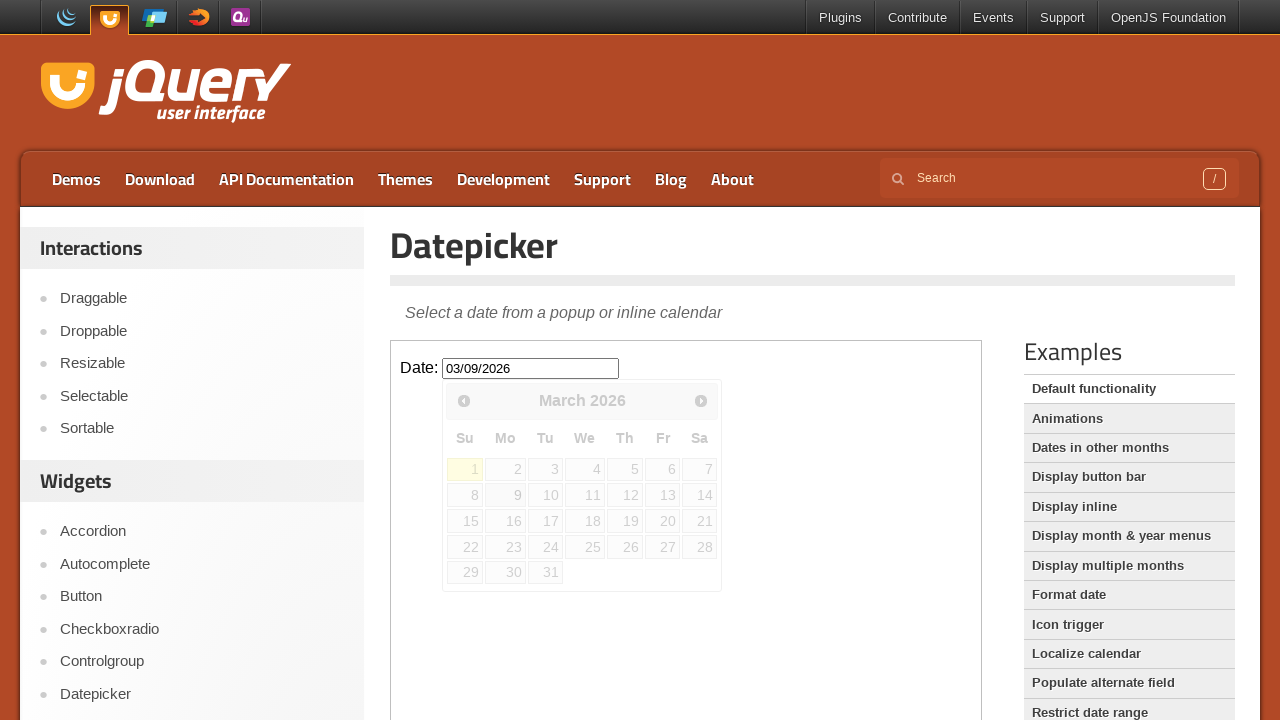

Clicked datepicker input again to reopen and verify selection at (531, 368) on iframe >> internal:control=enter-frame >> input#datepicker
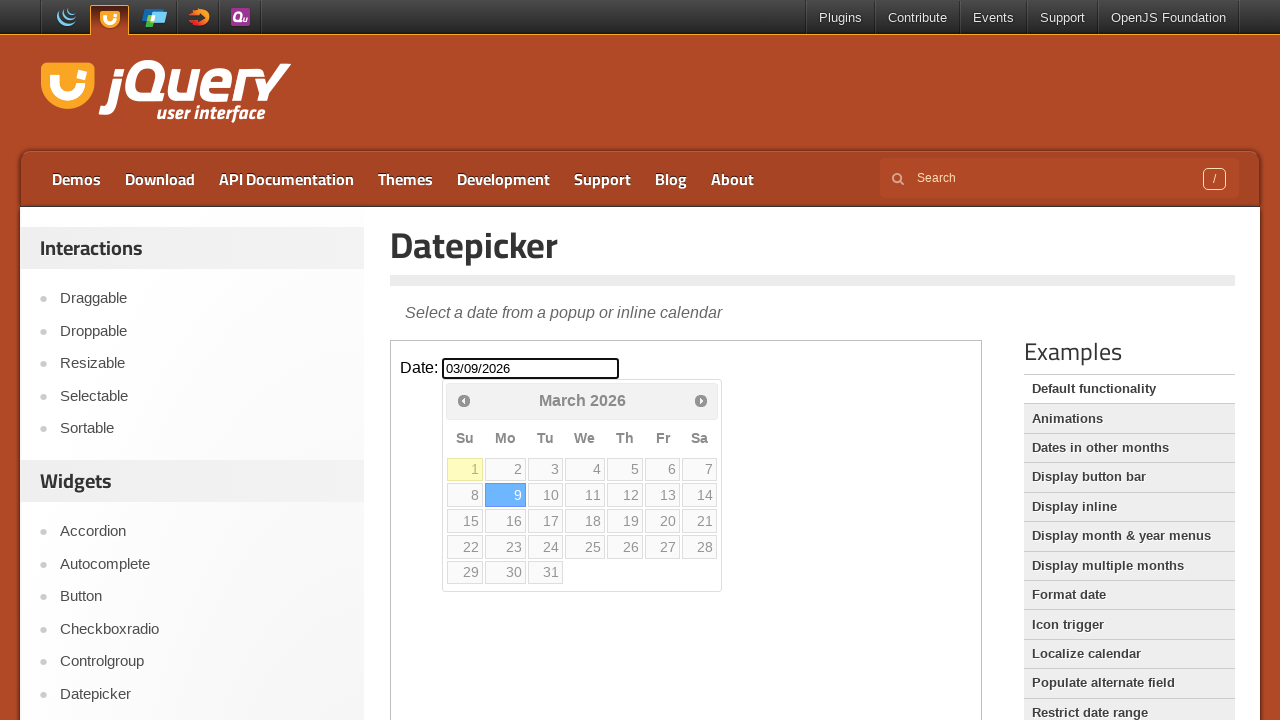

Calendar reopened and is visible
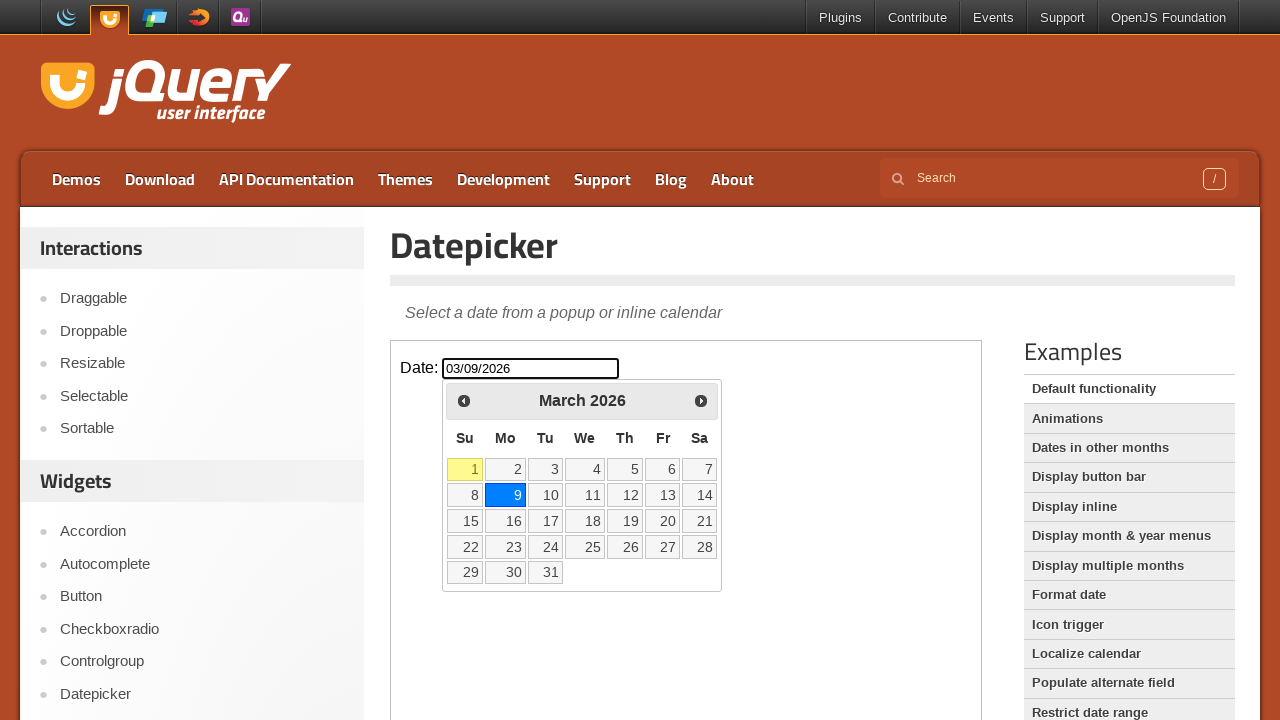

Verified that the selected date is marked as active in the calendar
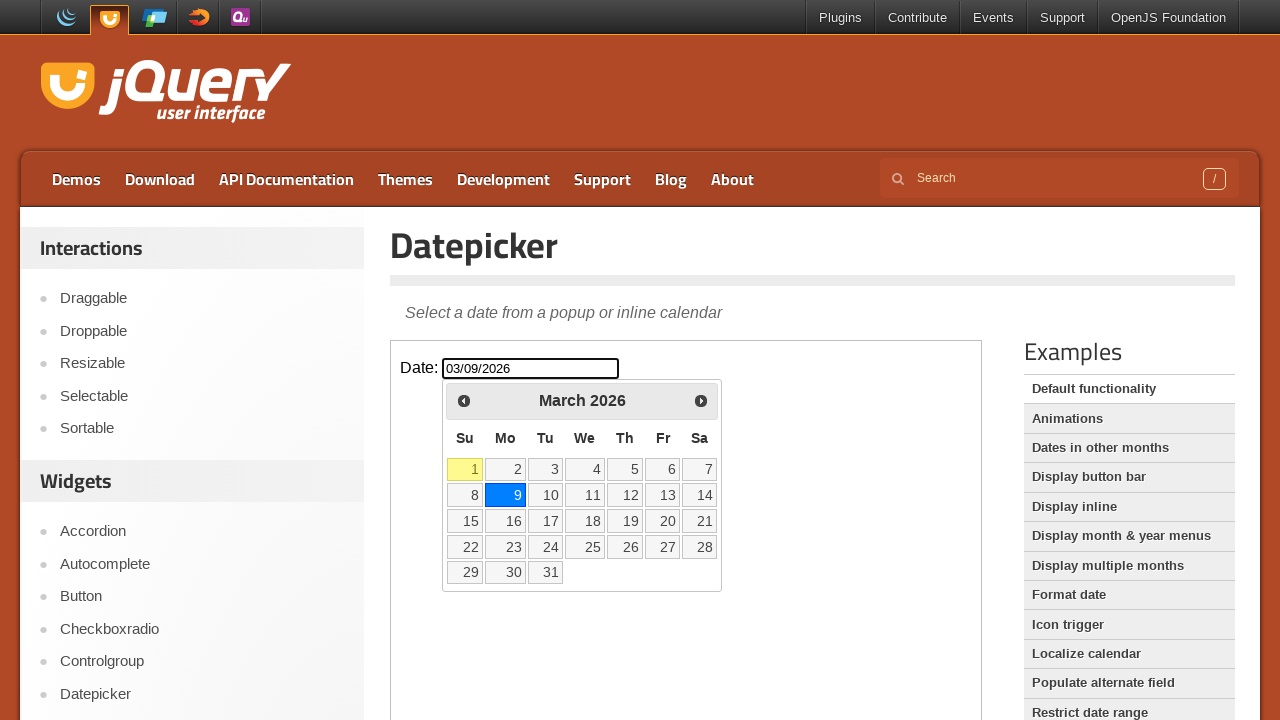

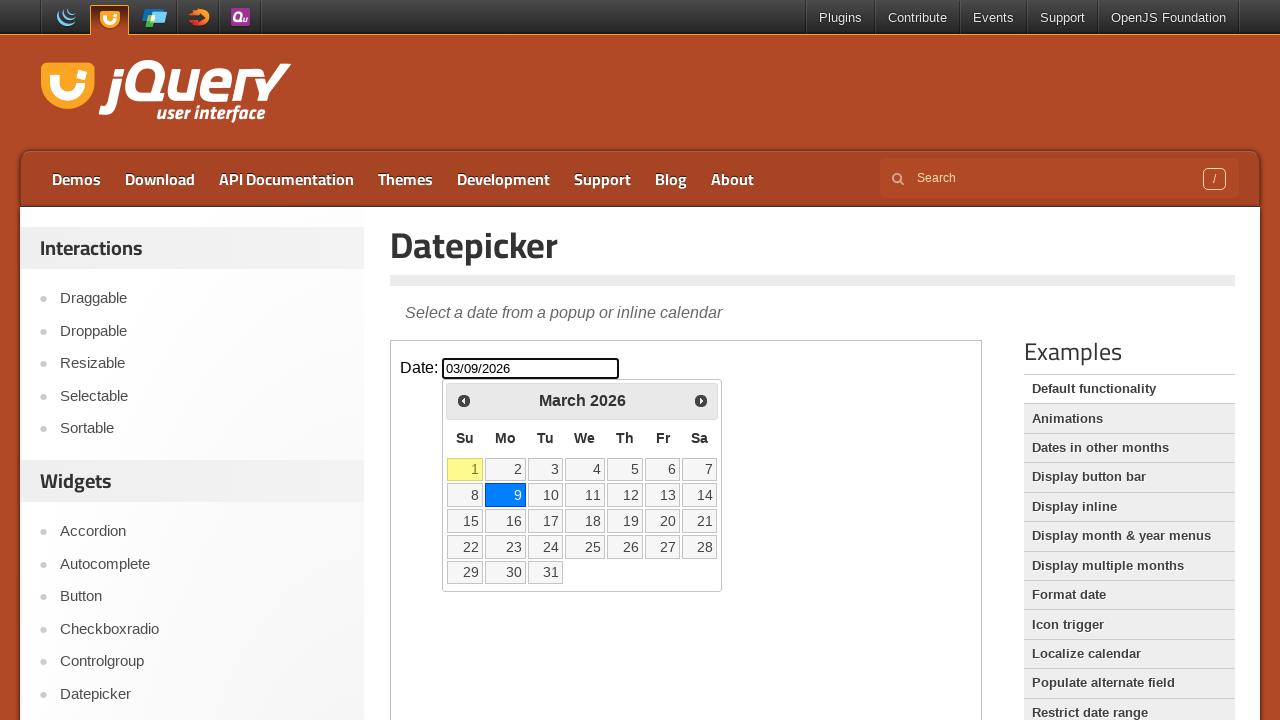